Tests Python.org search functionality by entering "pycon" in the search field and verifying results are returned

Starting URL: http://www.python.org

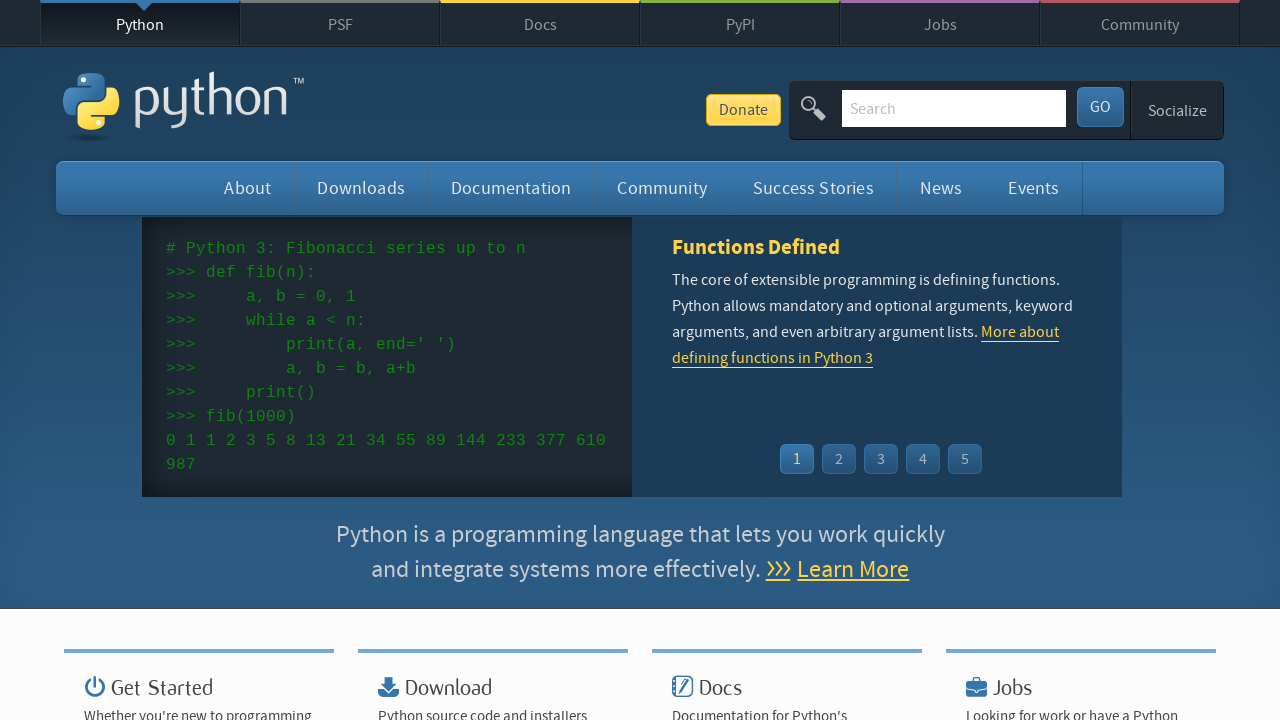

Waited for page title to contain 'Python'
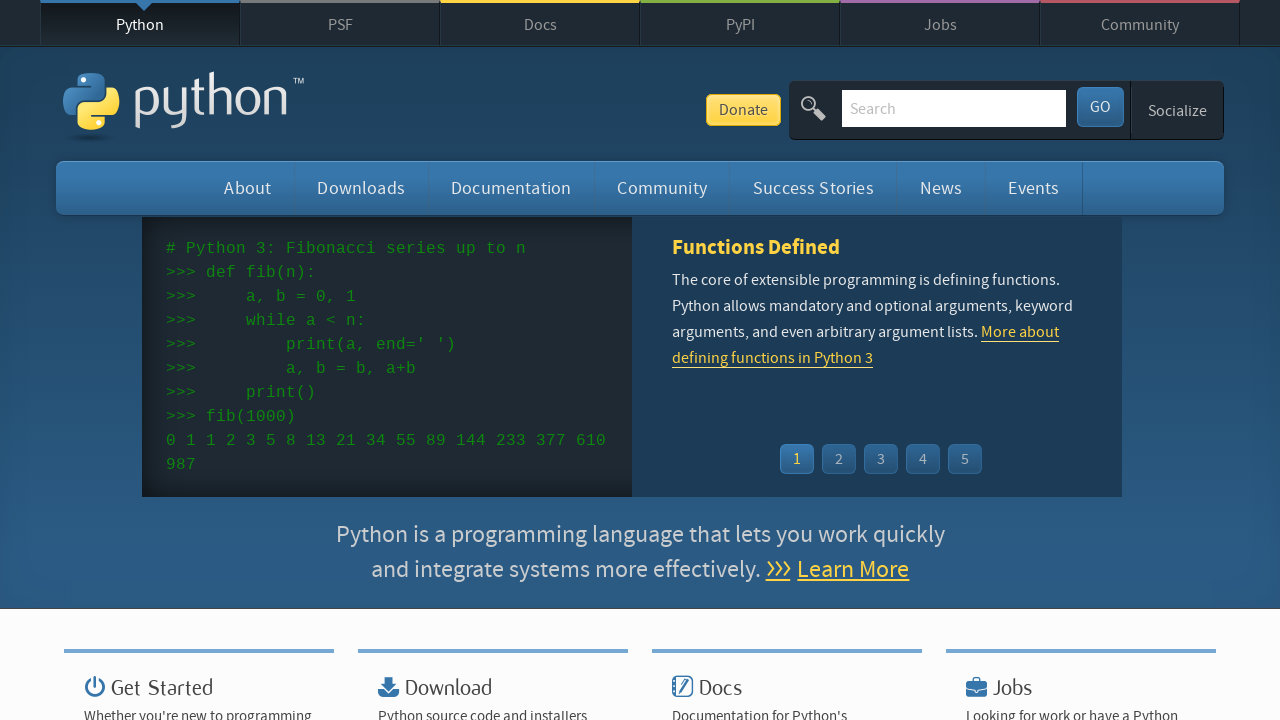

Located search field by name 'q'
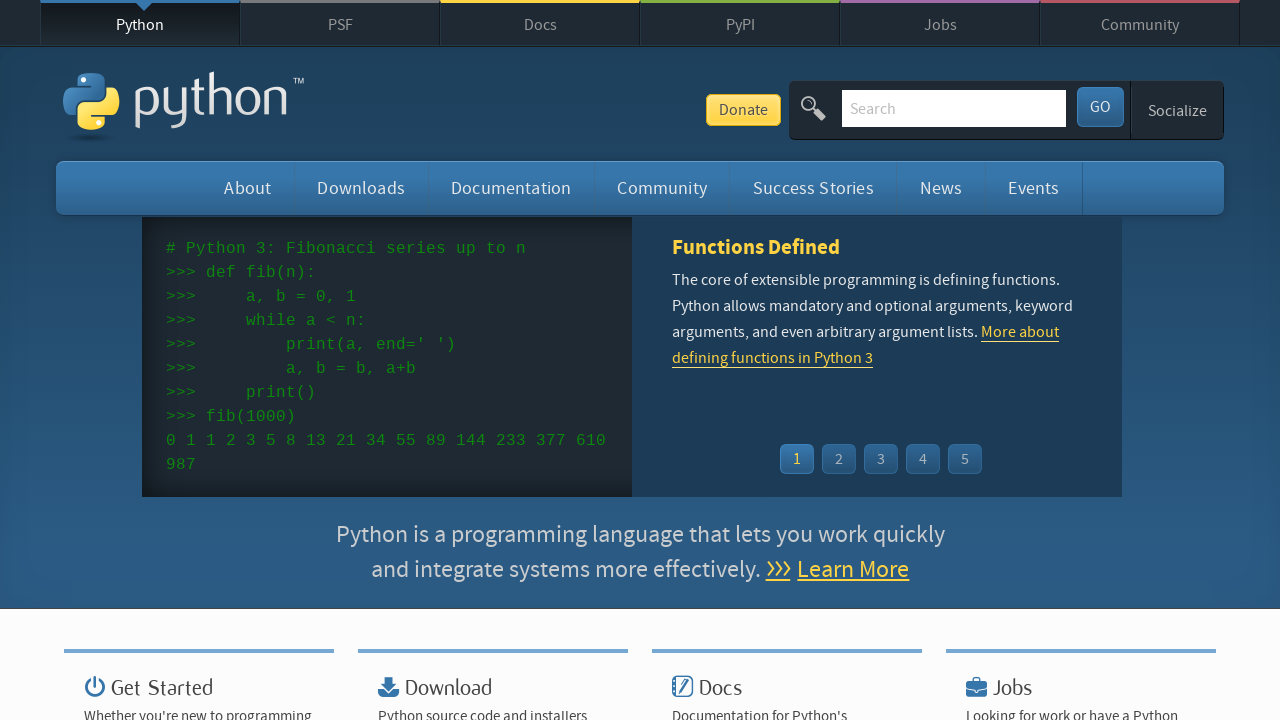

Cleared the search field on input[name='q']
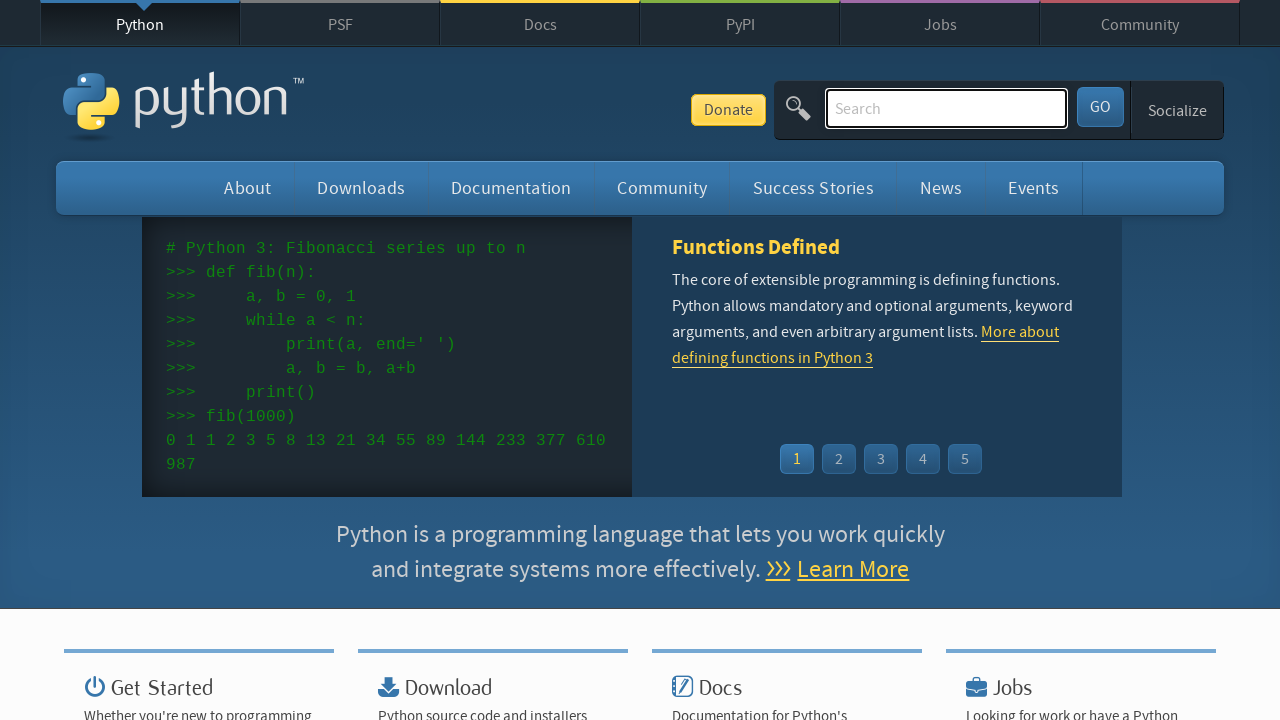

Filled search field with 'pycon' on input[name='q']
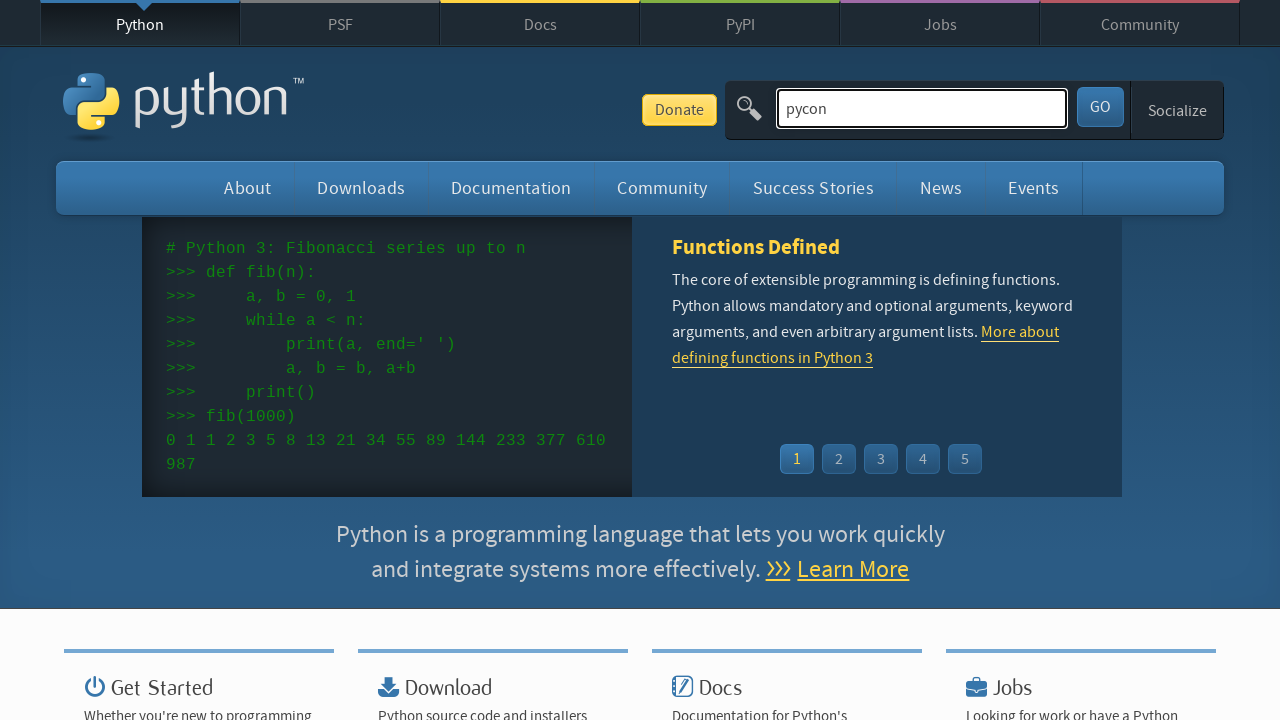

Pressed Enter to submit search query on input[name='q']
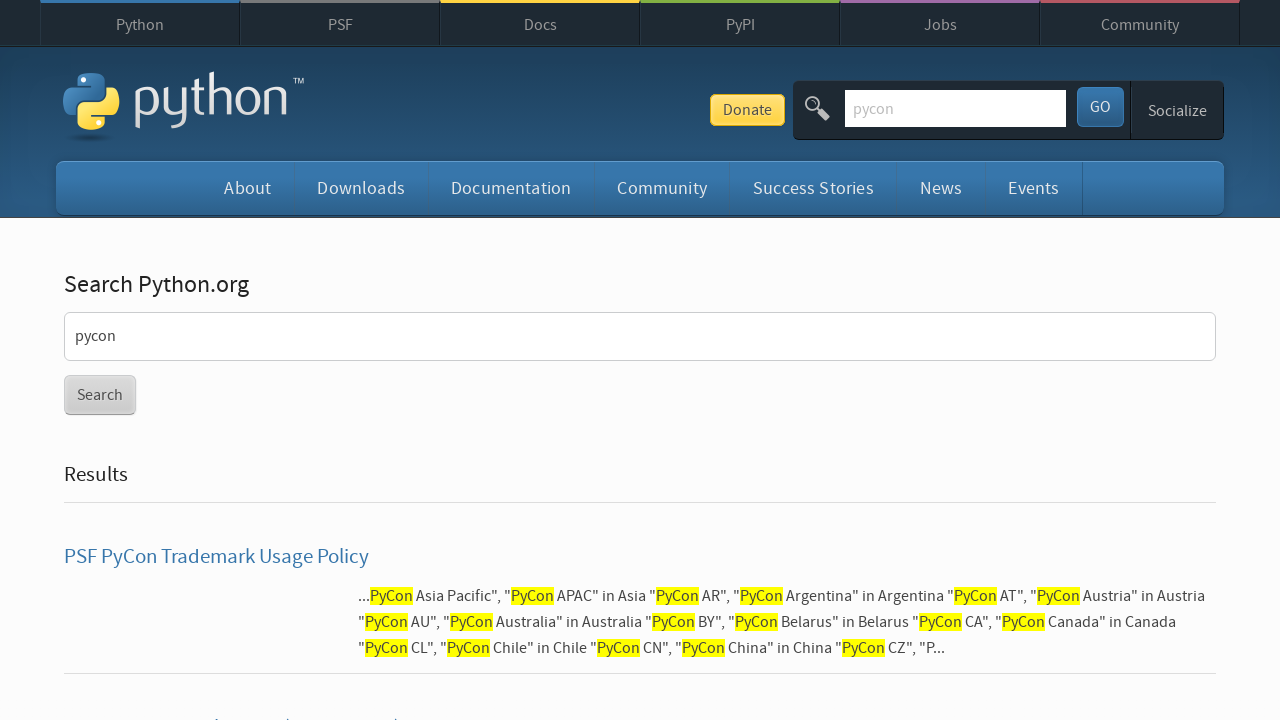

Waited for network idle state - results loaded
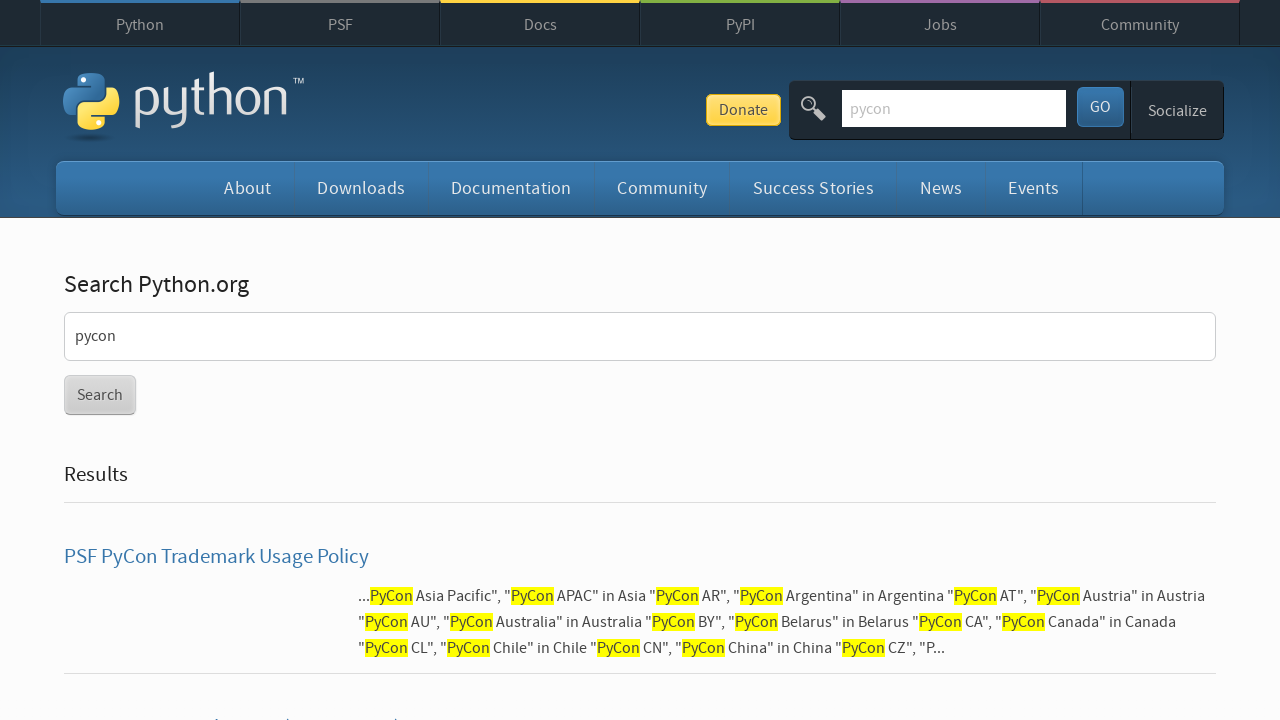

Verified that search results were returned (no 'No results found' message)
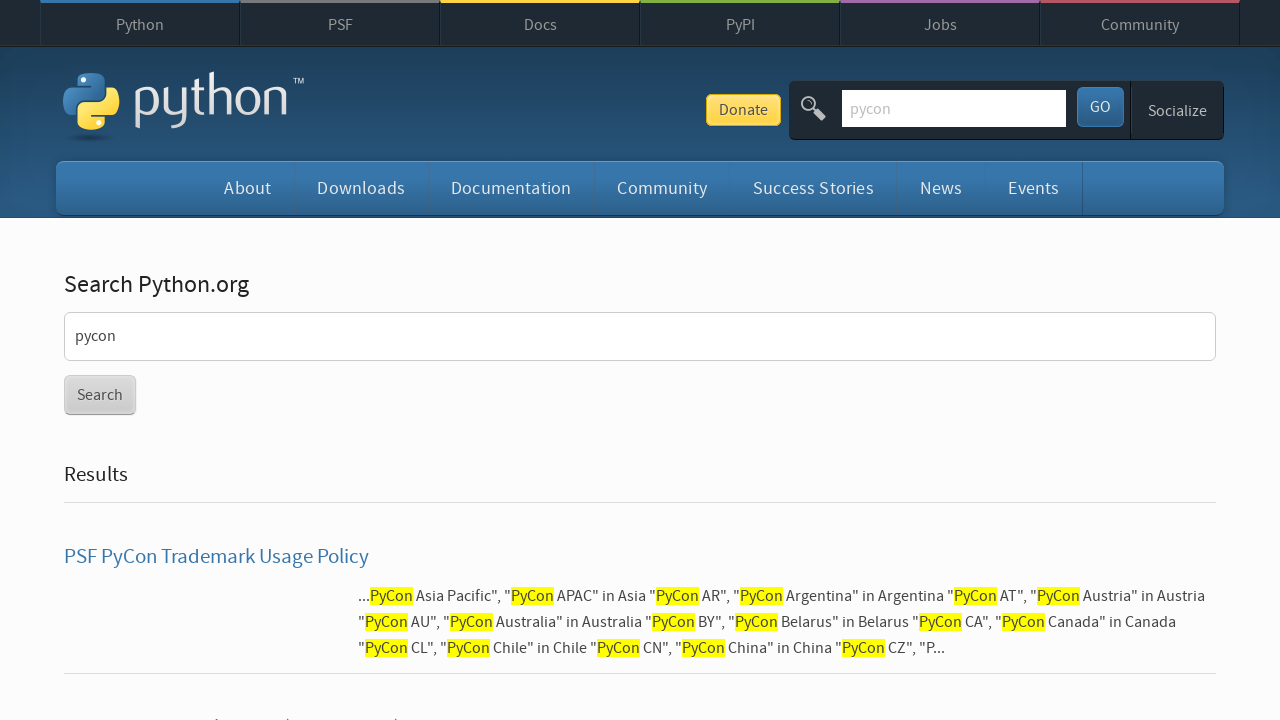

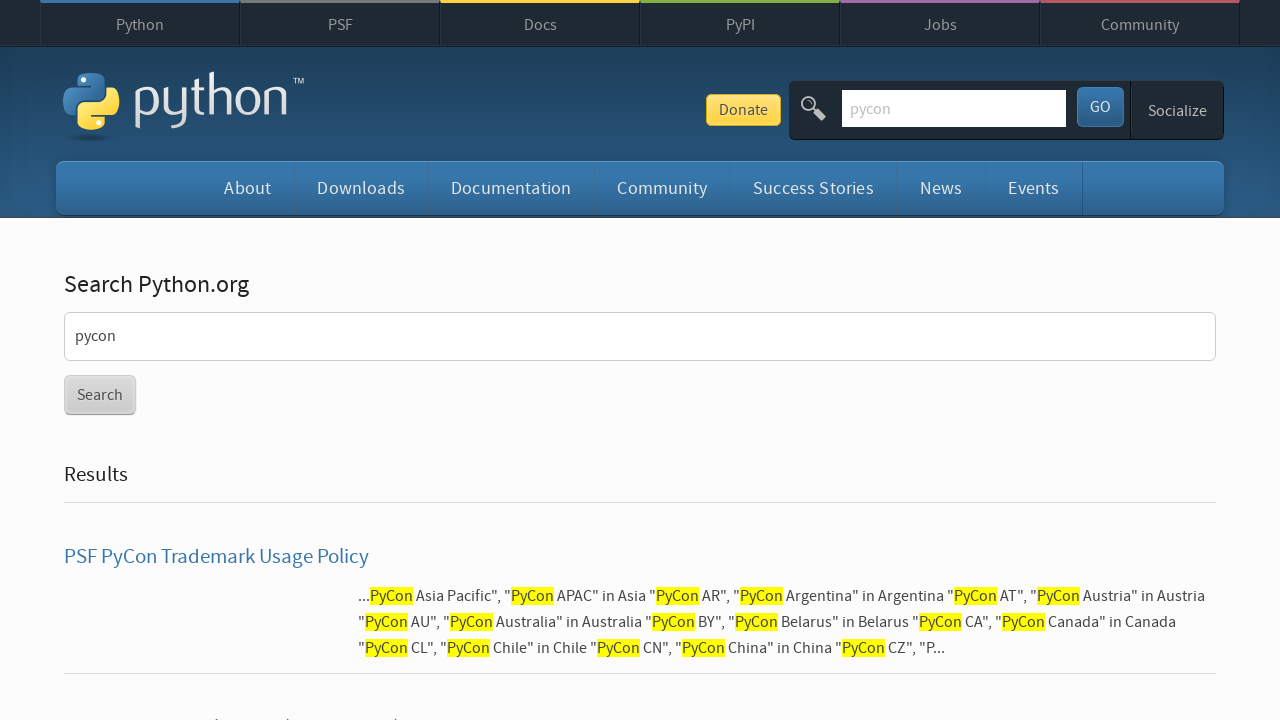